Tests passenger selection dropdown by opening the dropdown menu and incrementing the number of adults from 1 to 5

Starting URL: https://rahulshettyacademy.com/dropdownsPractise/

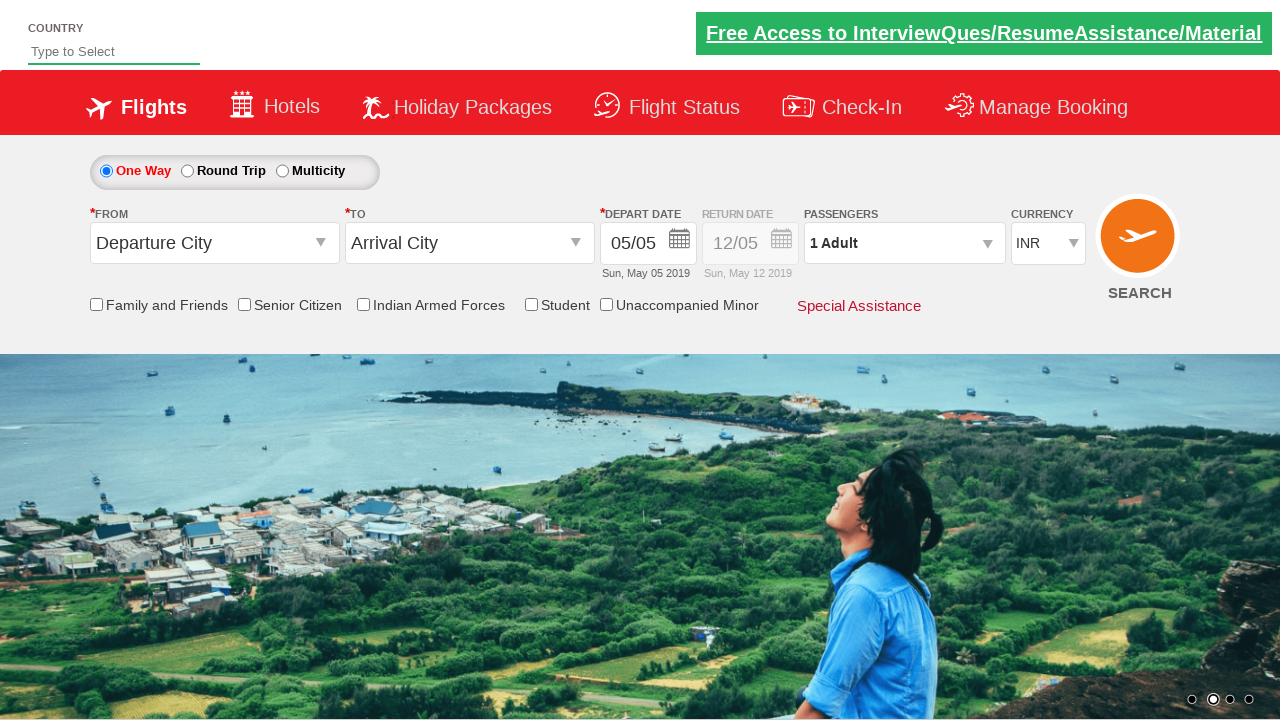

Clicked on passengers dropdown to open selection menu at (904, 243) on #divpaxinfo
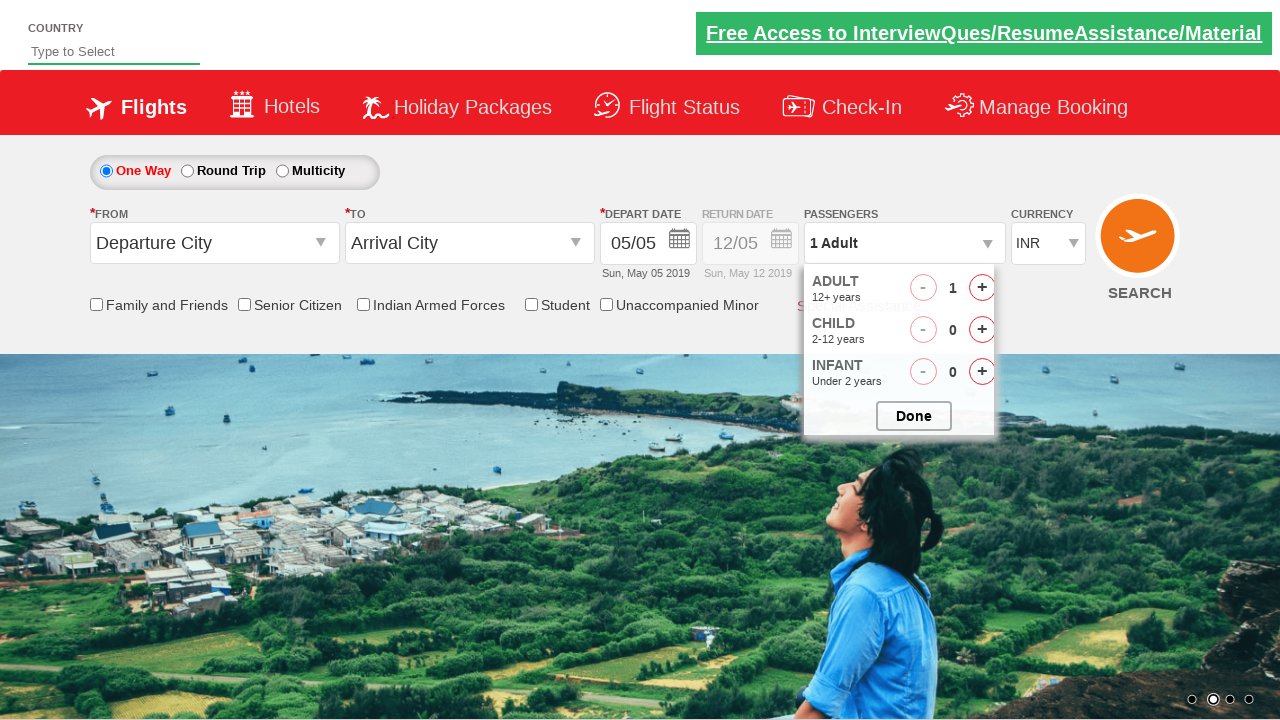

Waited for dropdown menu to be visible
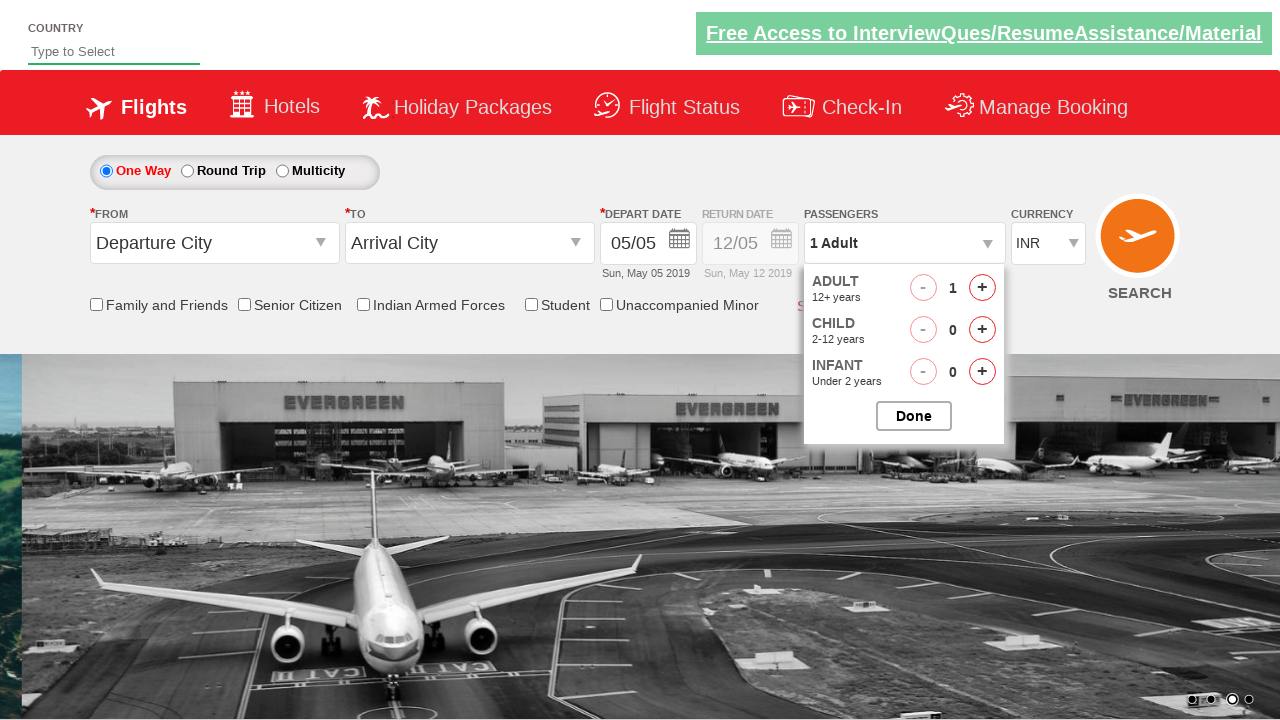

Clicked increment adults button (click 1 of 4) at (982, 288) on #hrefIncAdt
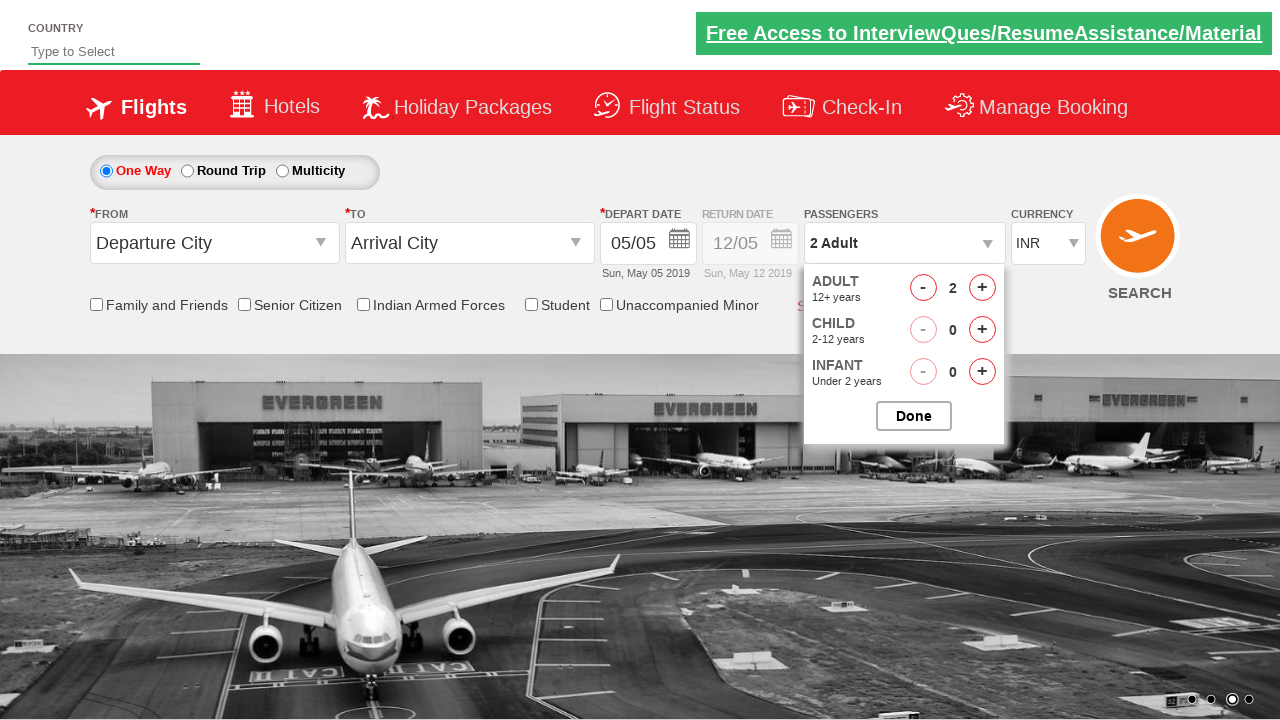

Clicked increment adults button (click 2 of 4) at (982, 288) on #hrefIncAdt
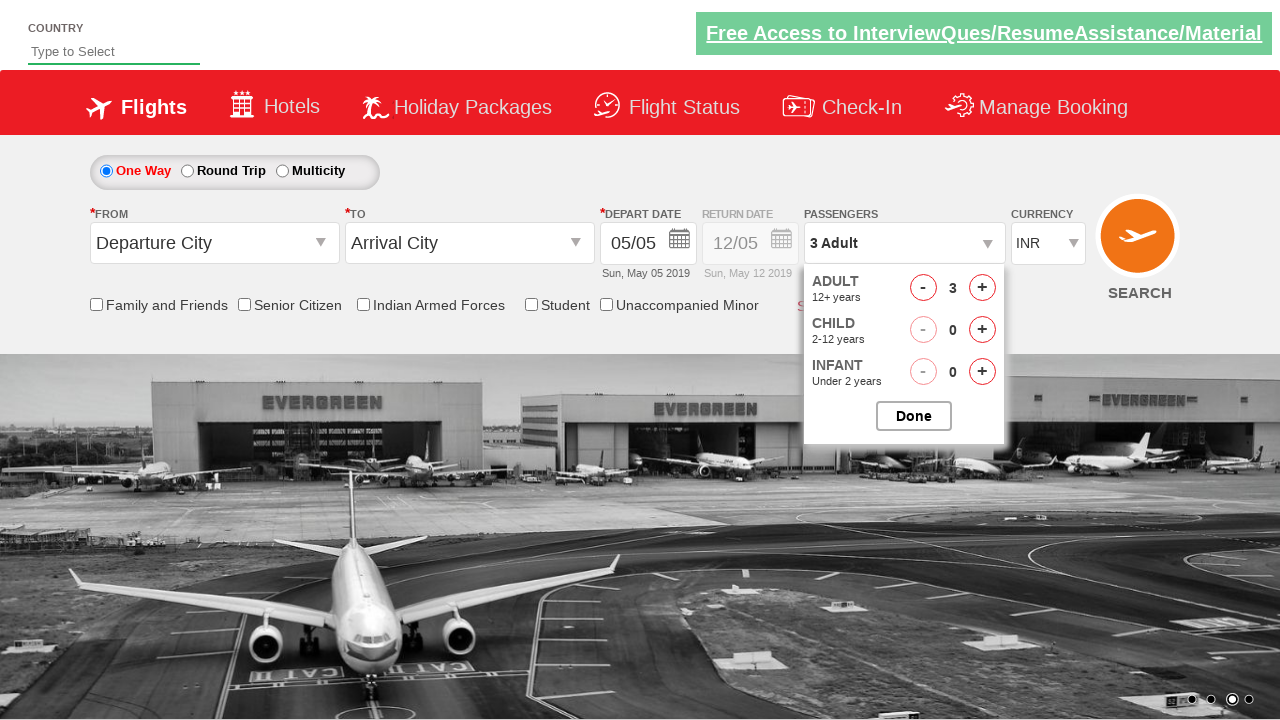

Clicked increment adults button (click 3 of 4) at (982, 288) on #hrefIncAdt
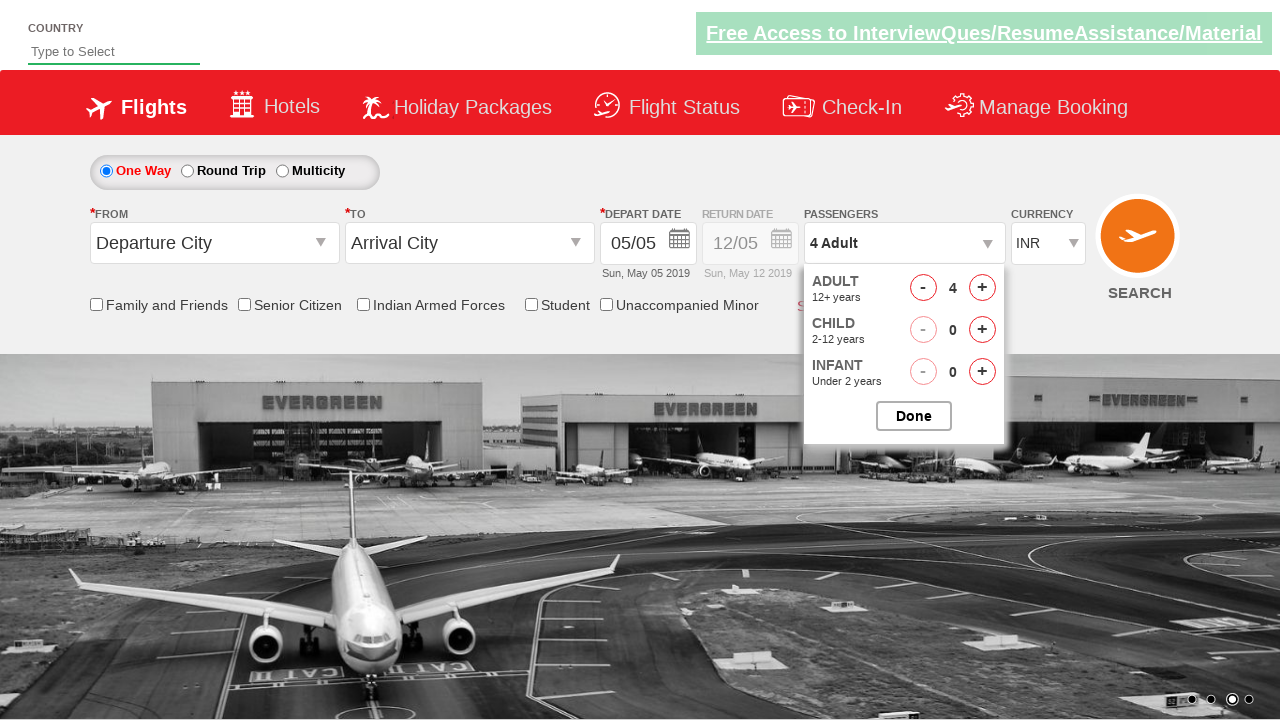

Clicked increment adults button (click 4 of 4) at (982, 288) on #hrefIncAdt
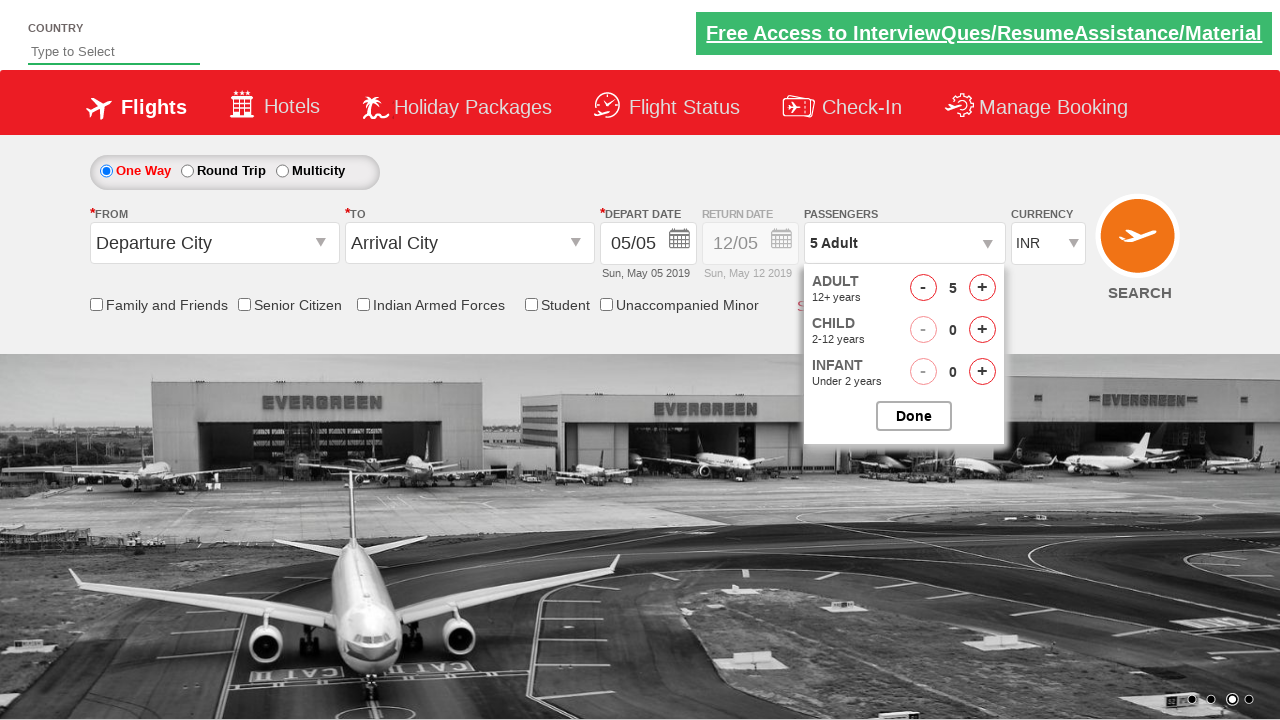

Clicked done button to close passenger selection at (914, 416) on #btnclosepaxoption
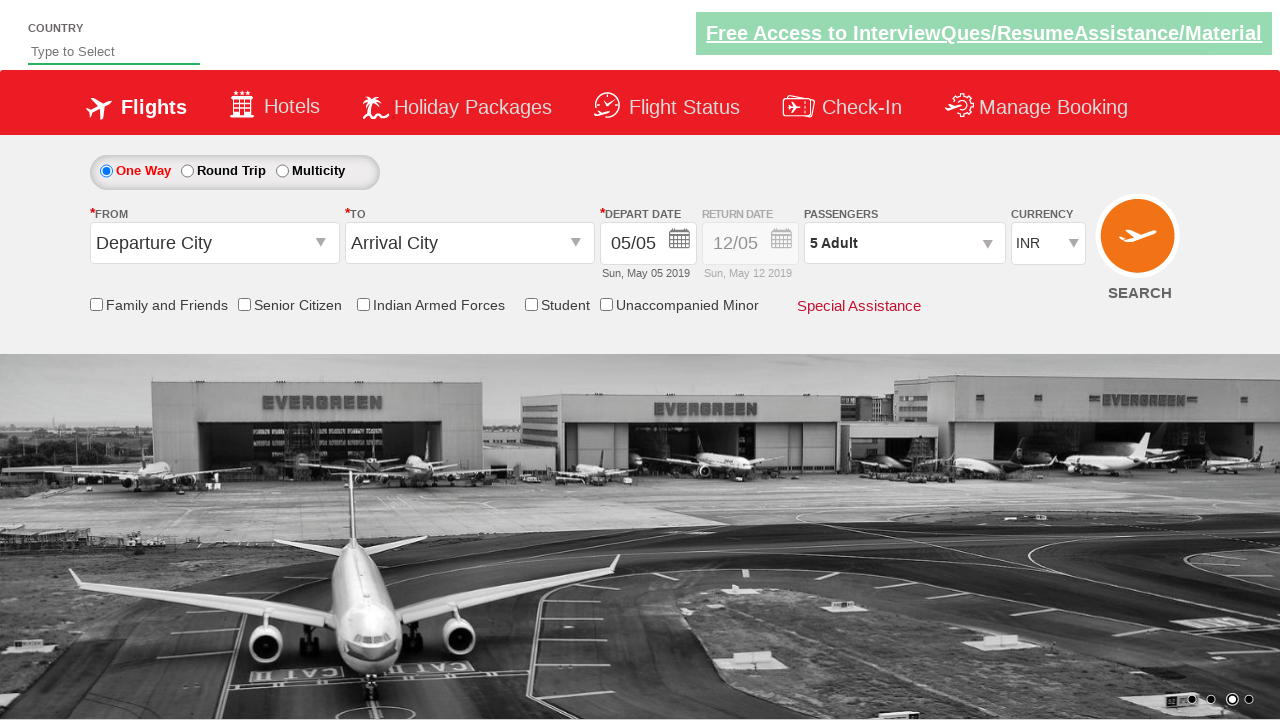

Verified that dropdown displays '5 Adult'
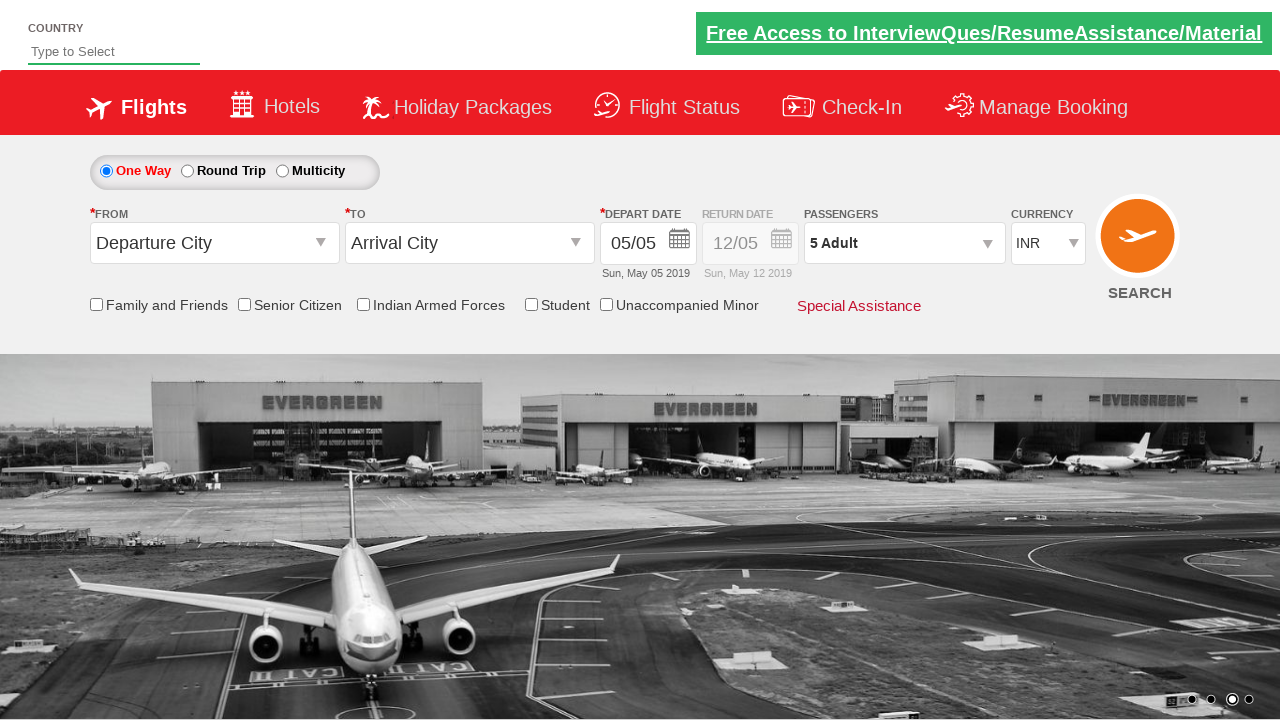

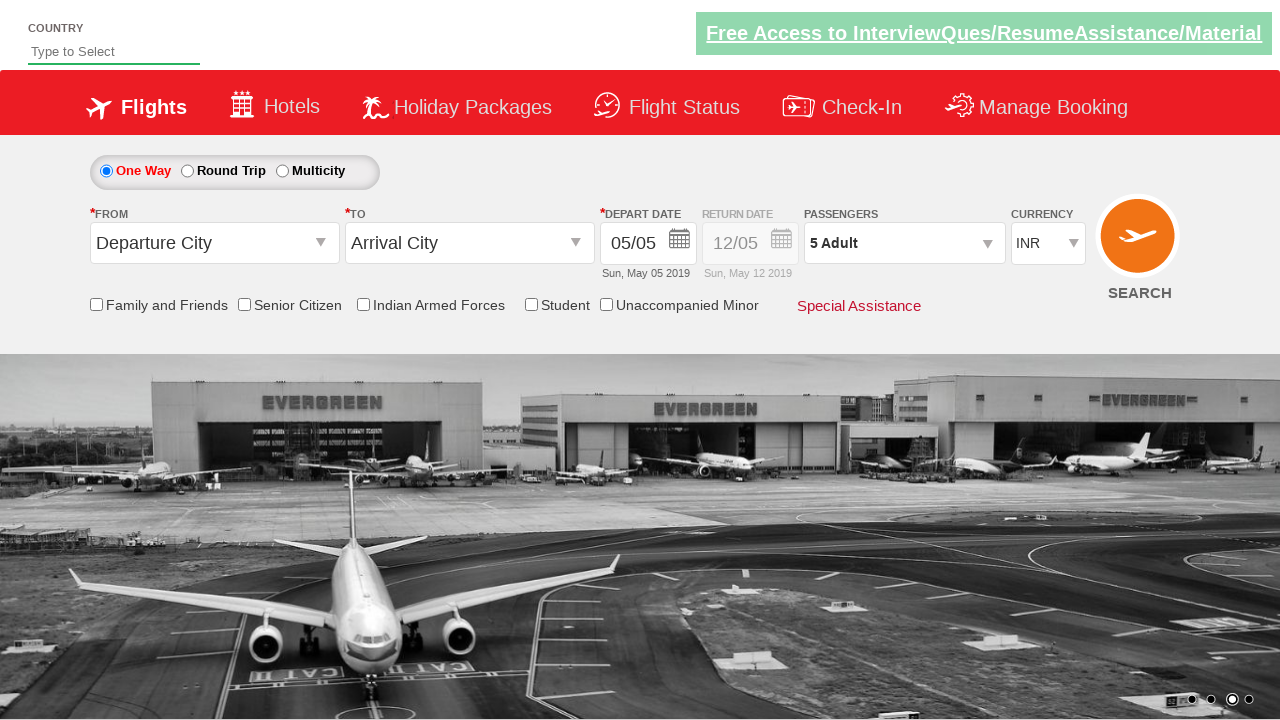